Navigates to TodoMVC homepage and verifies that the GitHub link and JavaScript tab content are present on the page

Starting URL: https://todomvc.com

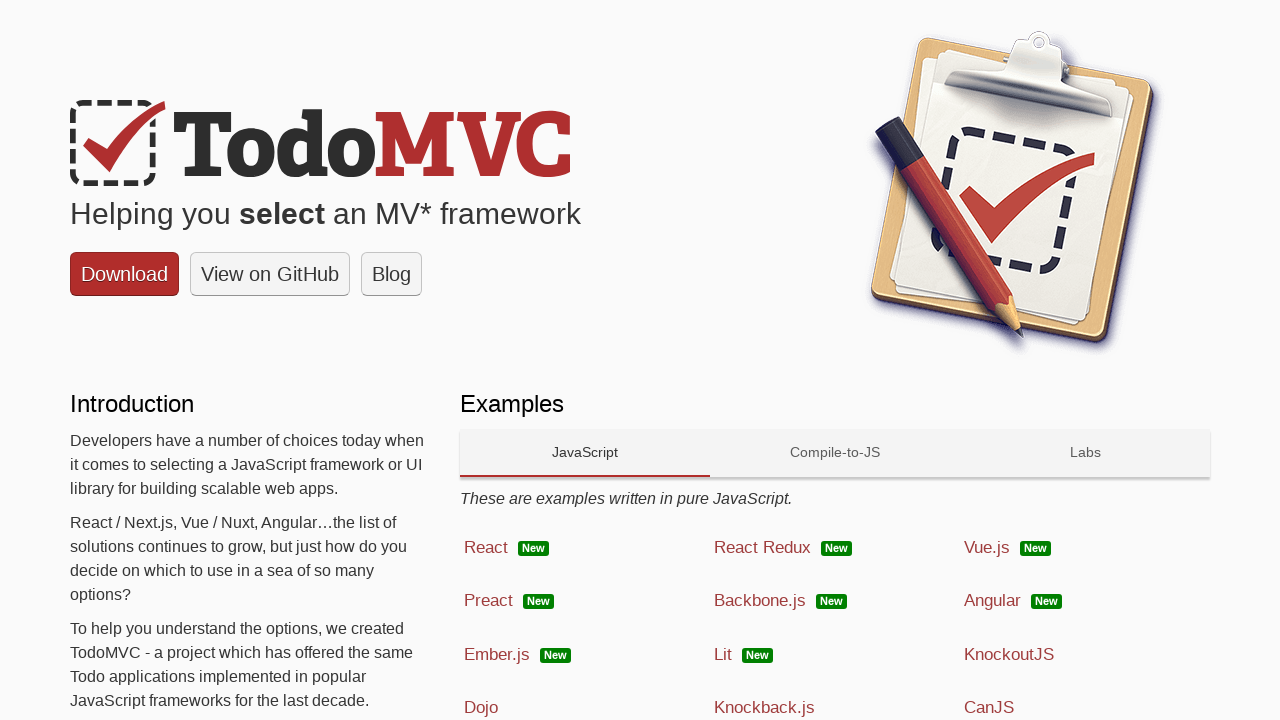

Navigated to TodoMVC homepage at https://todomvc.com
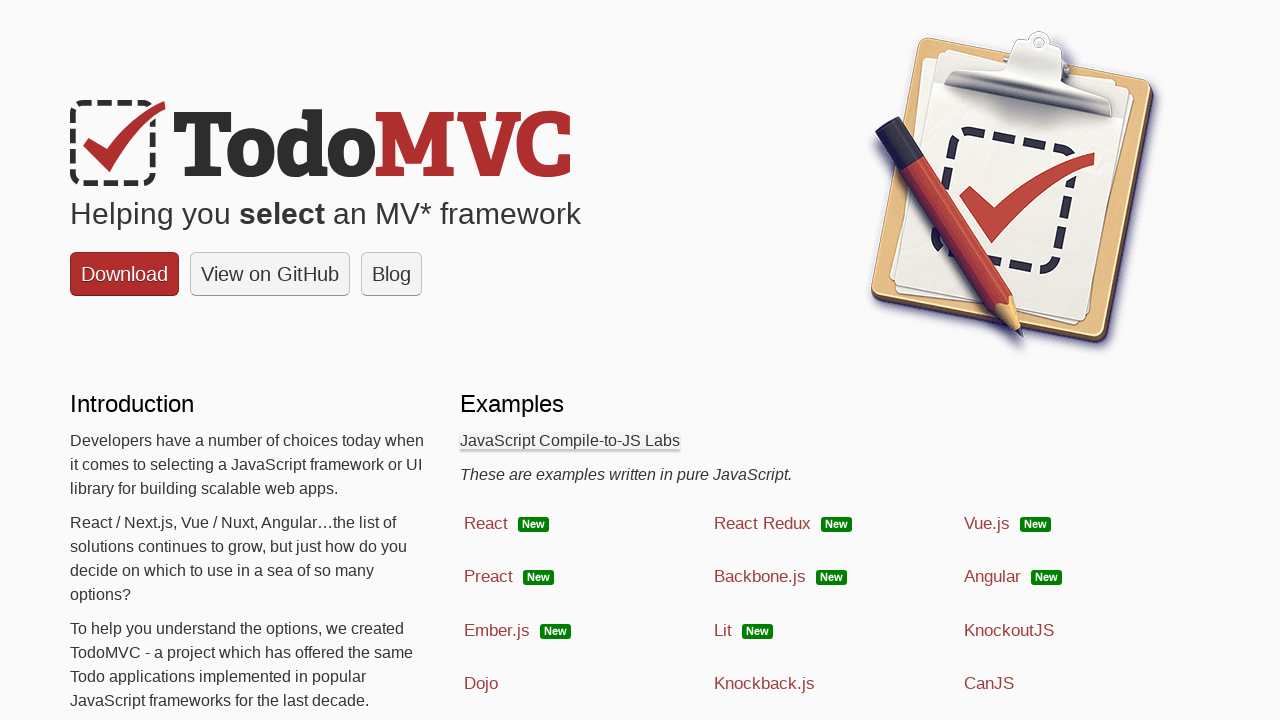

Verified that 'View on GitHub' link is present on the page
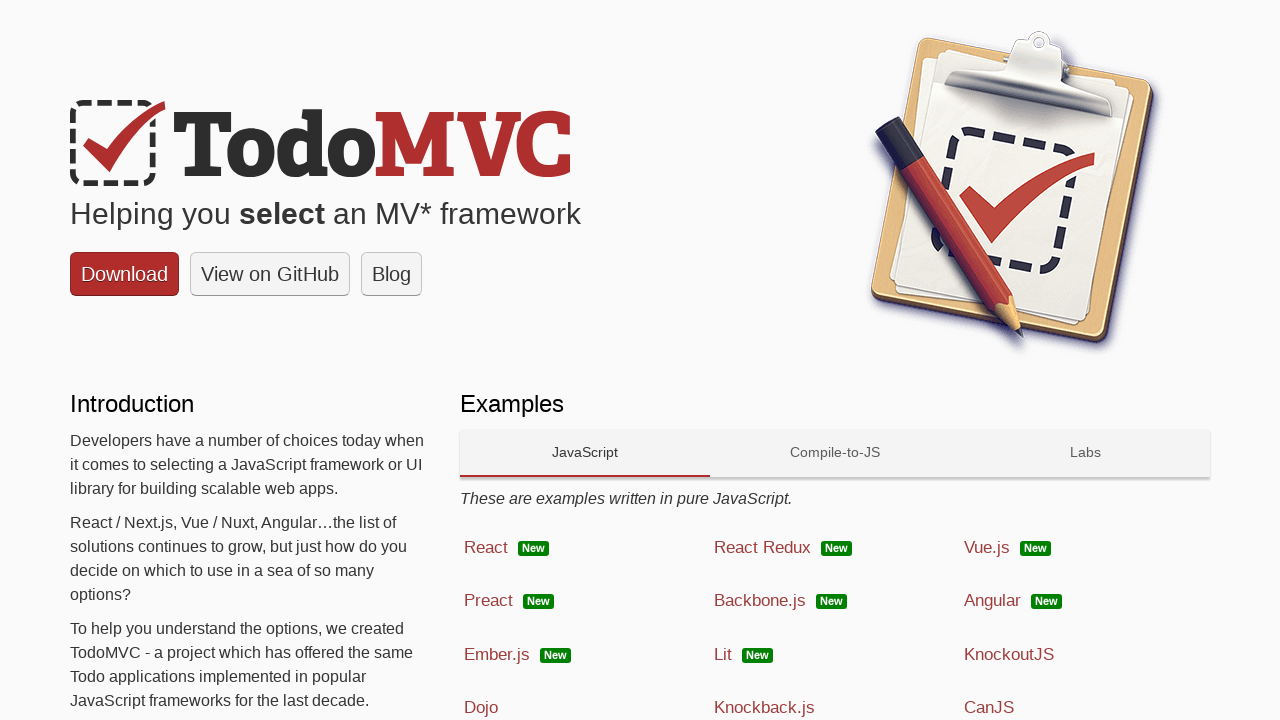

Verified that JavaScript tab content is present on the page
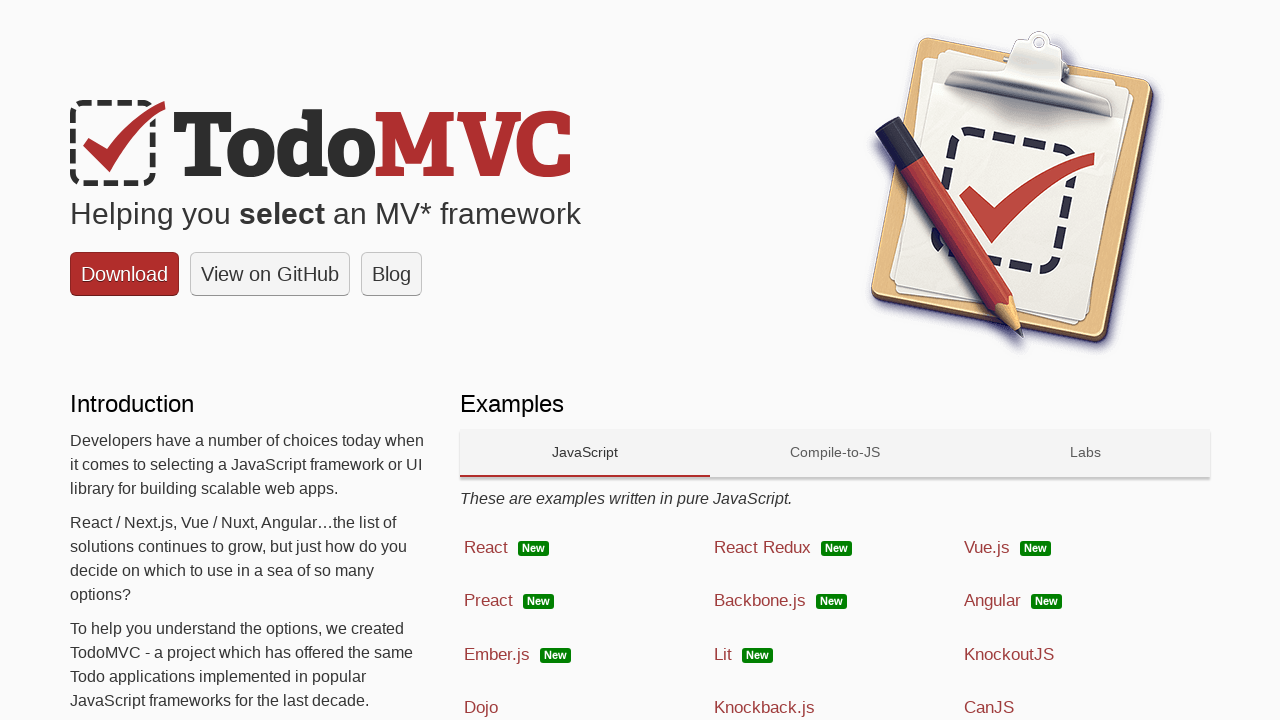

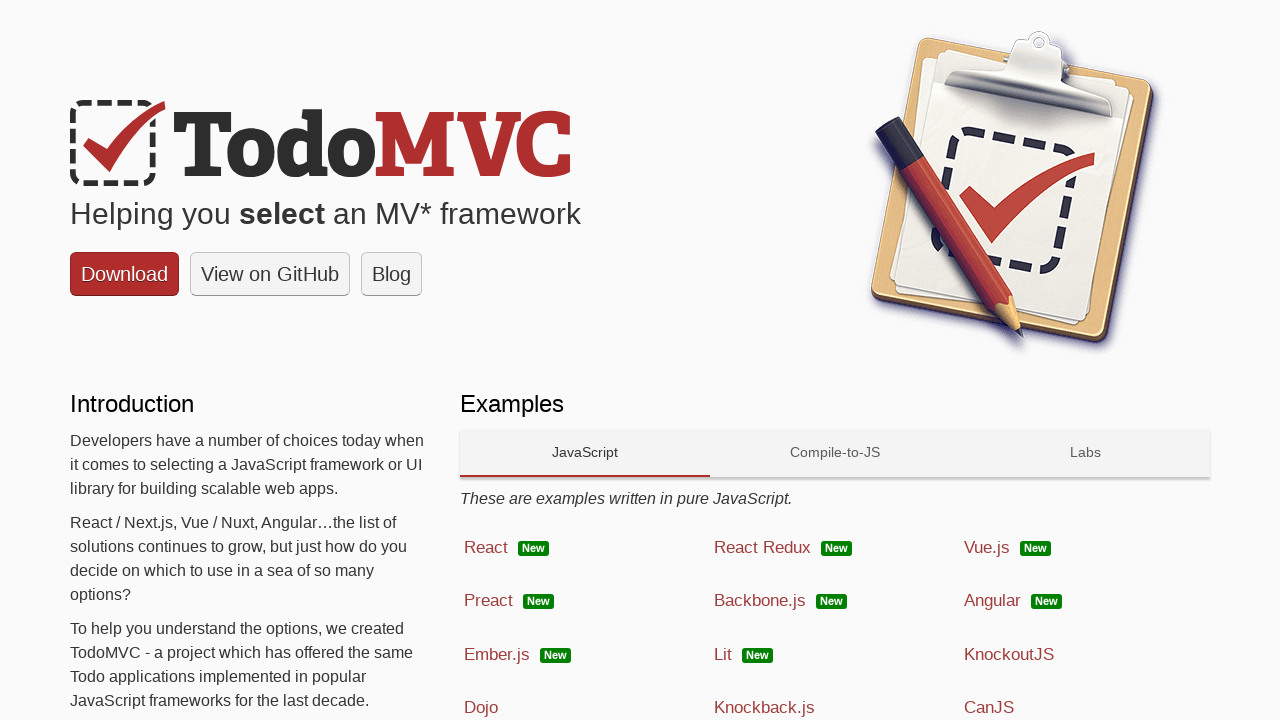